Opens CHADD website and submits an email address in the newsletter subscription form

Starting URL: https://chadd.org/for-adults/overview/

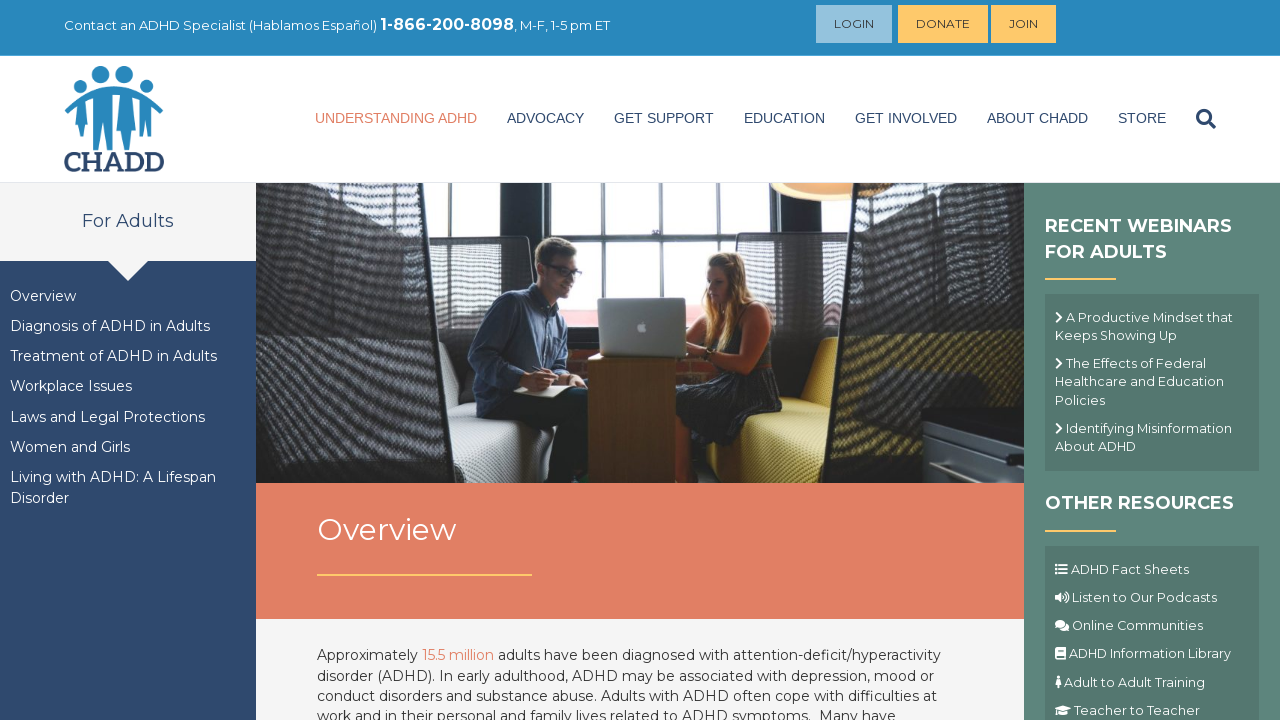

Navigated to CHADD website for adults overview page
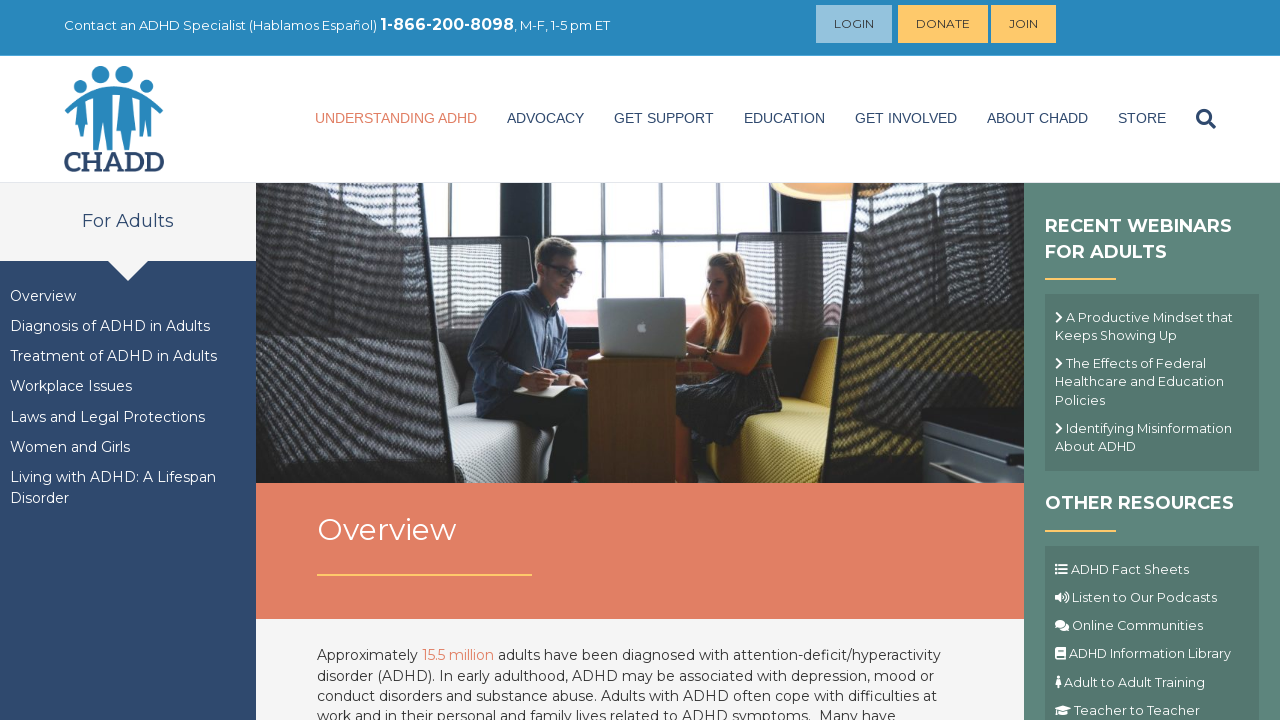

Filled email field with testuser847@example.com in newsletter subscription form on input[name='EMAIL']
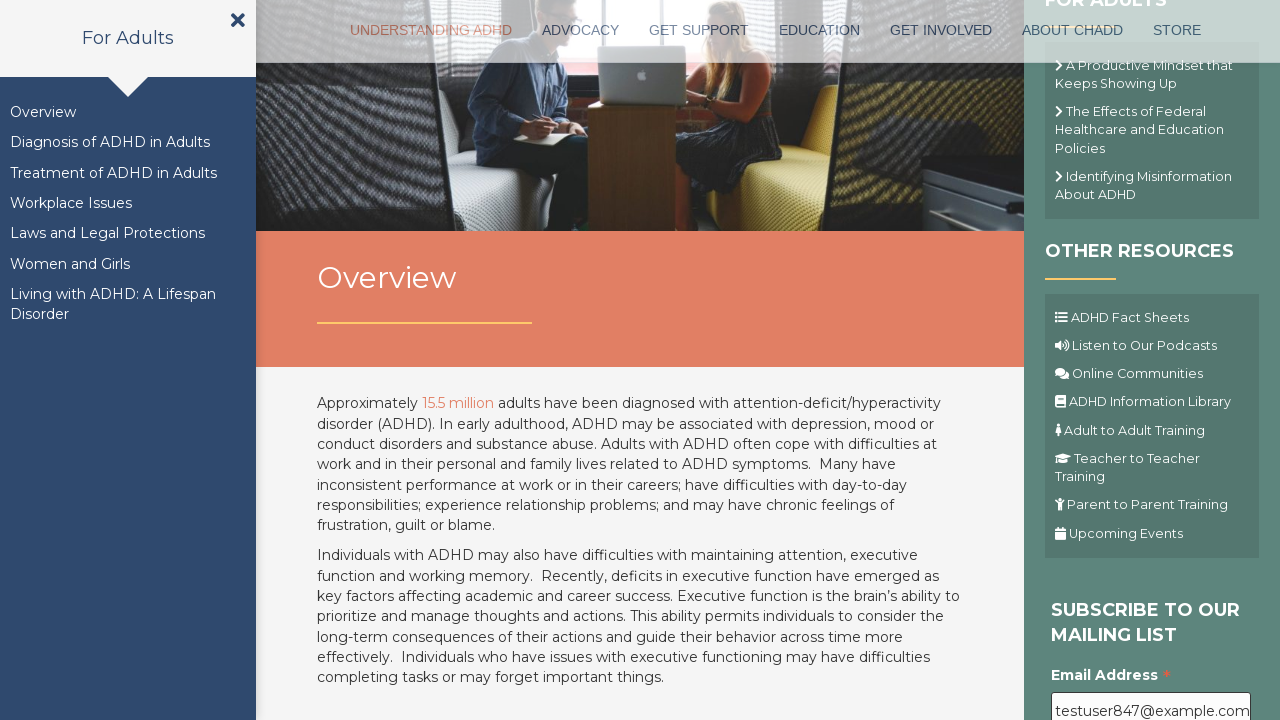

Clicked submit button to subscribe to newsletter at (1111, 361) on .button
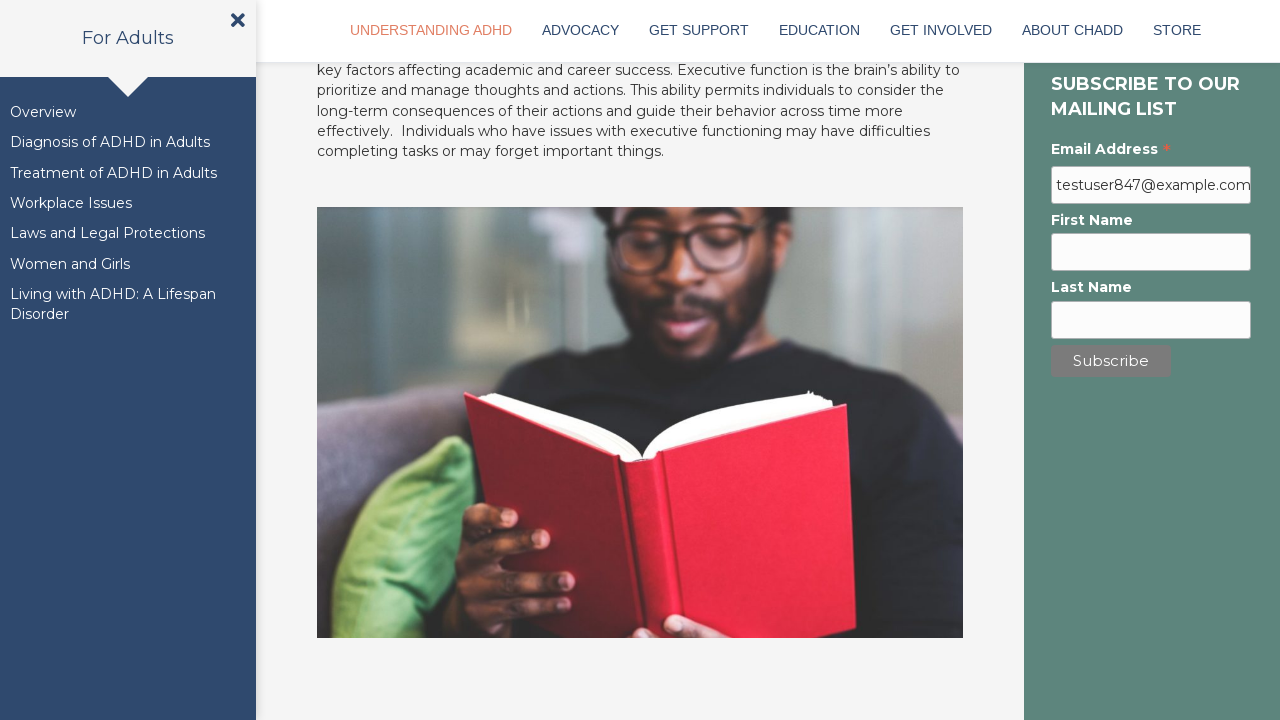

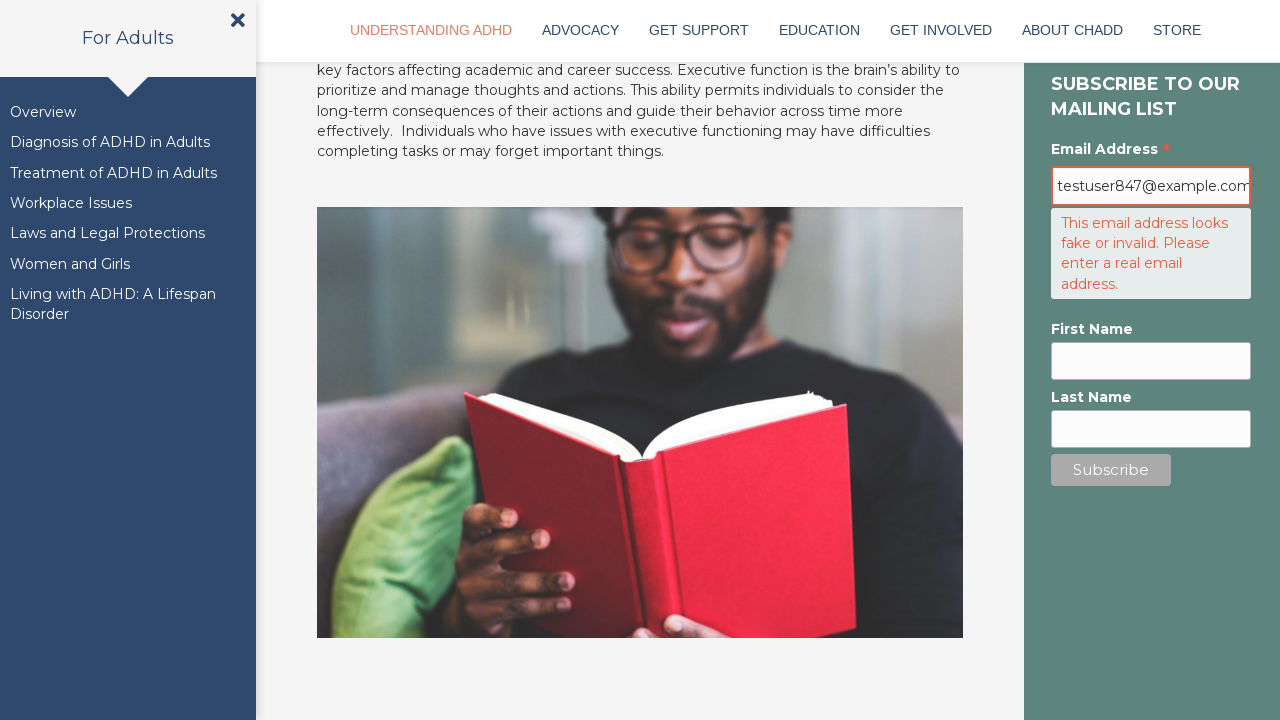